Tests dismissing a JavaScript confirm dialog by clicking a button, dismissing the confirmation, and verifying the cancel result message

Starting URL: https://automationfc.github.io/basic-form/index.html

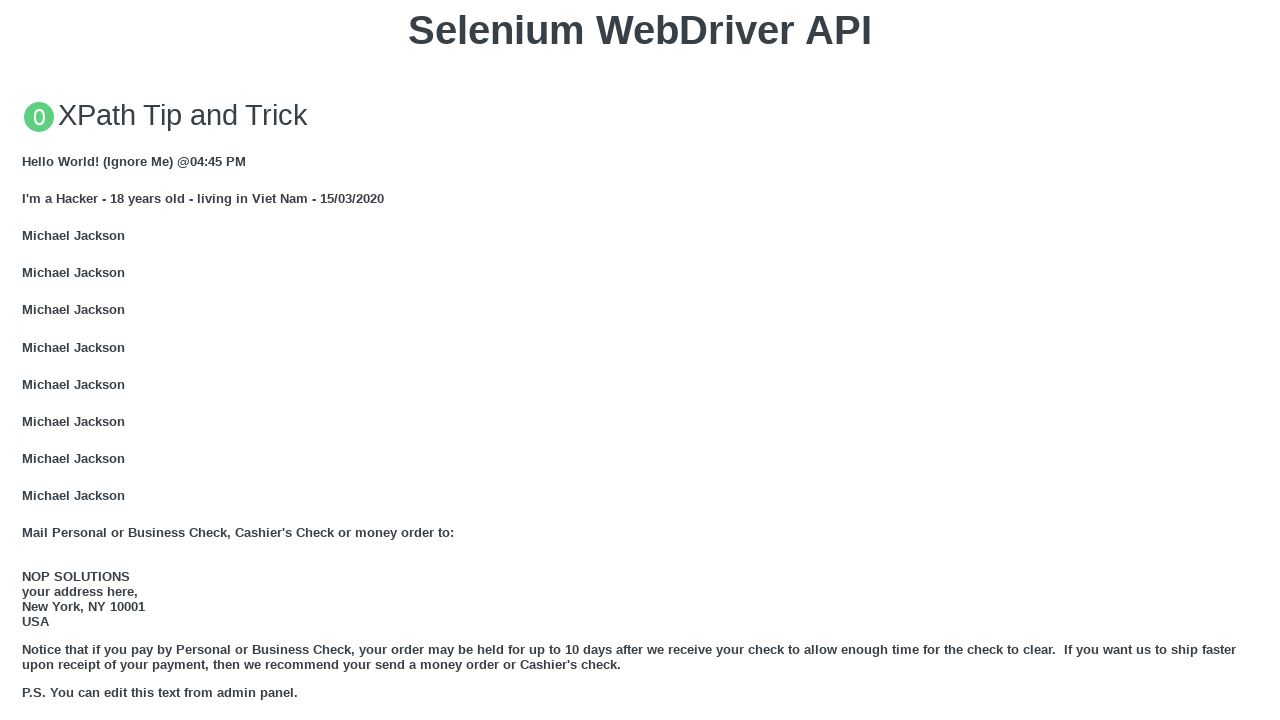

Set up dialog handler to dismiss confirm dialog
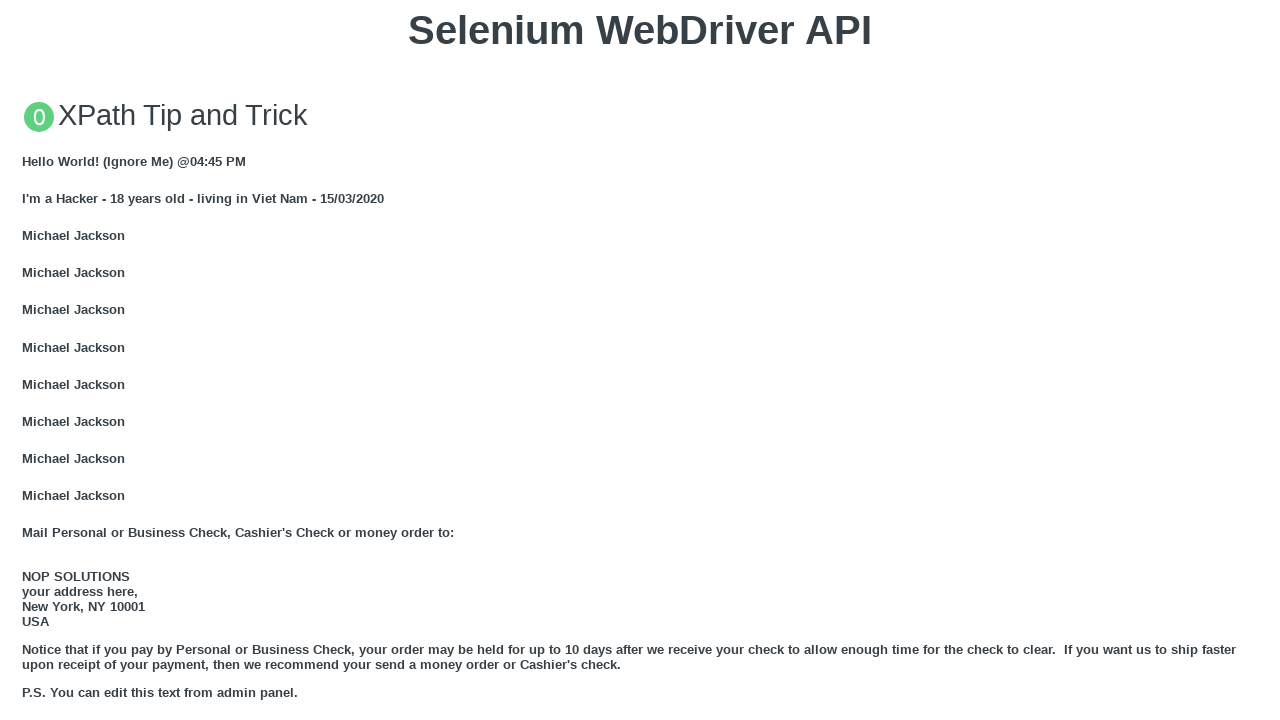

Clicked button to trigger JS Confirm dialog at (640, 360) on xpath=//button[text()='Click for JS Confirm']
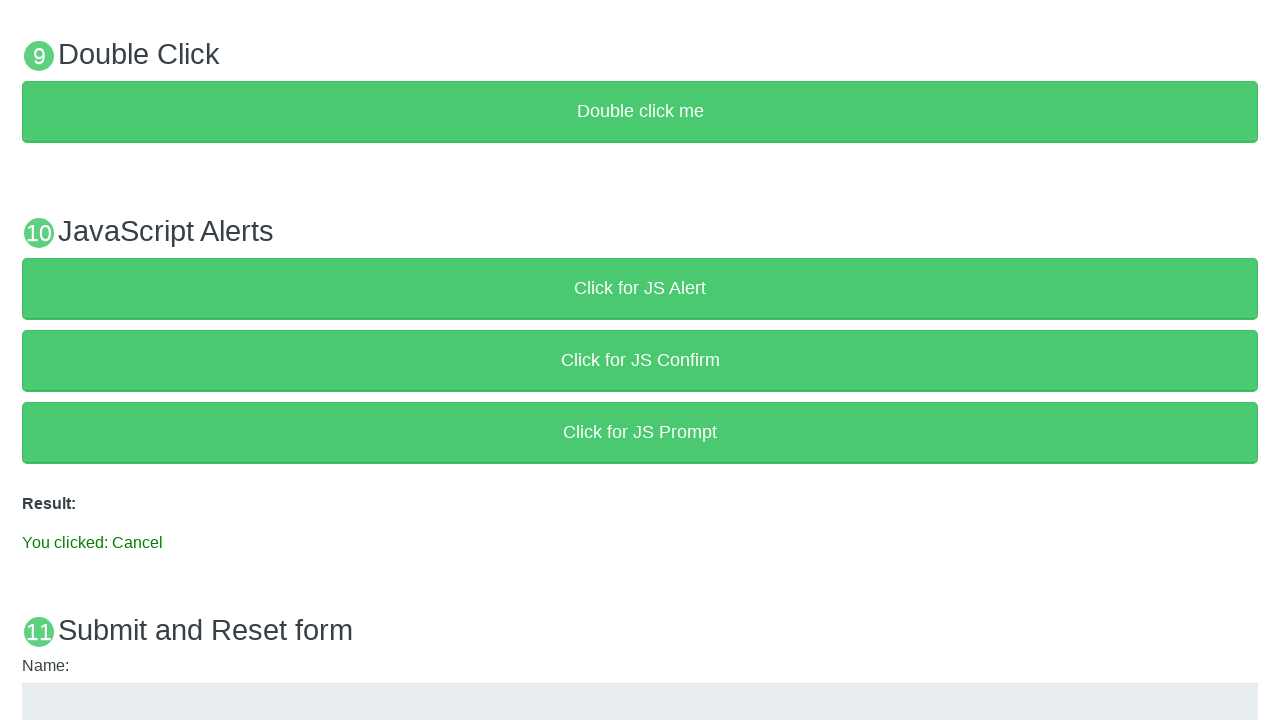

Result element loaded after dismissing confirm dialog
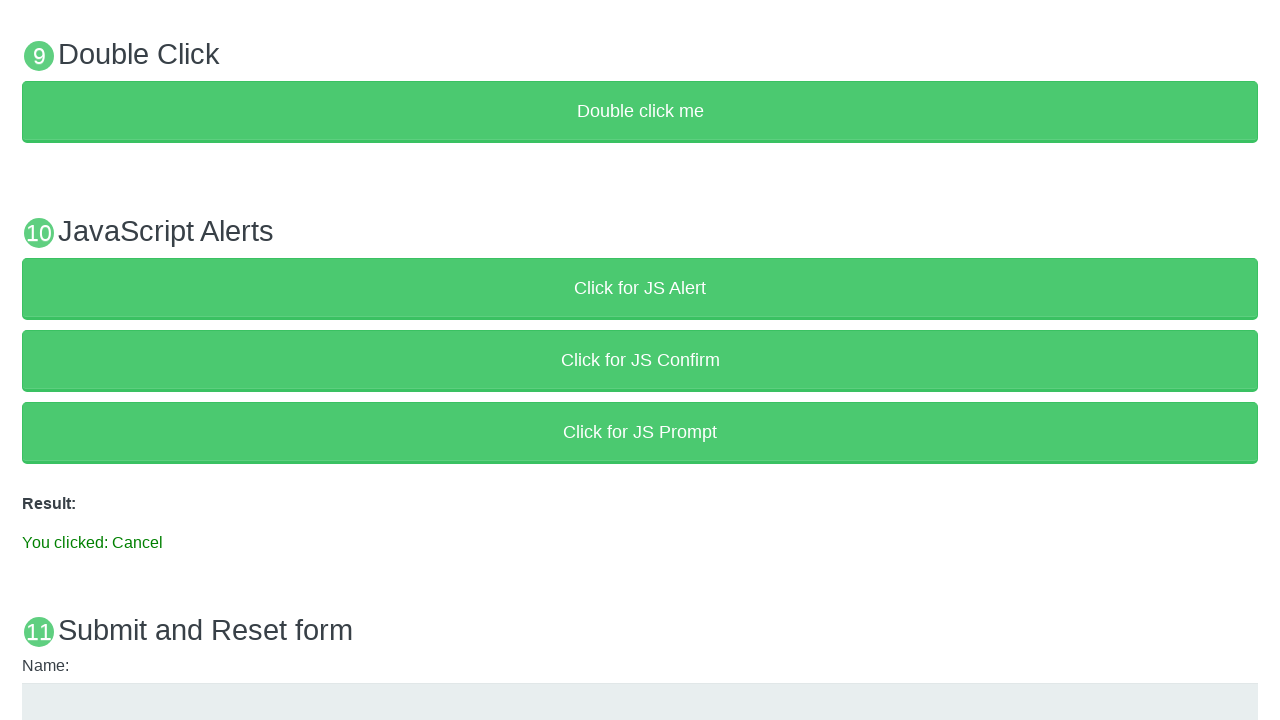

Verified result message shows 'You clicked: Cancel'
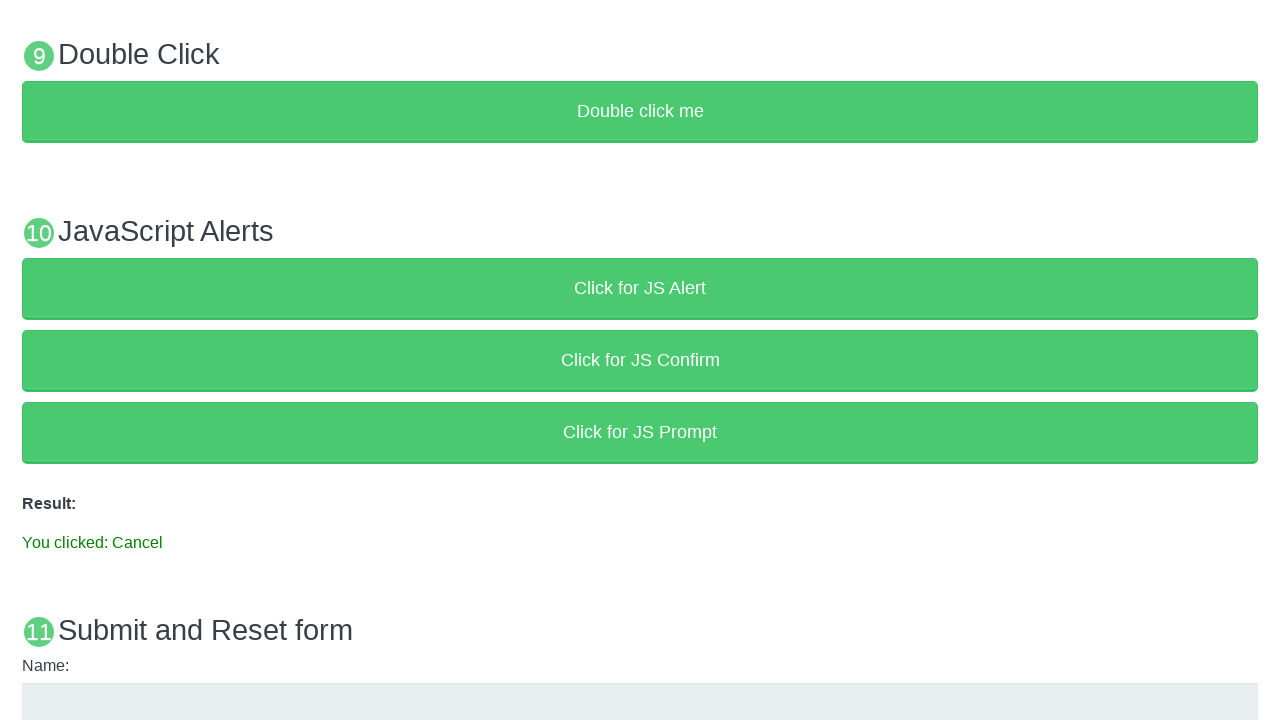

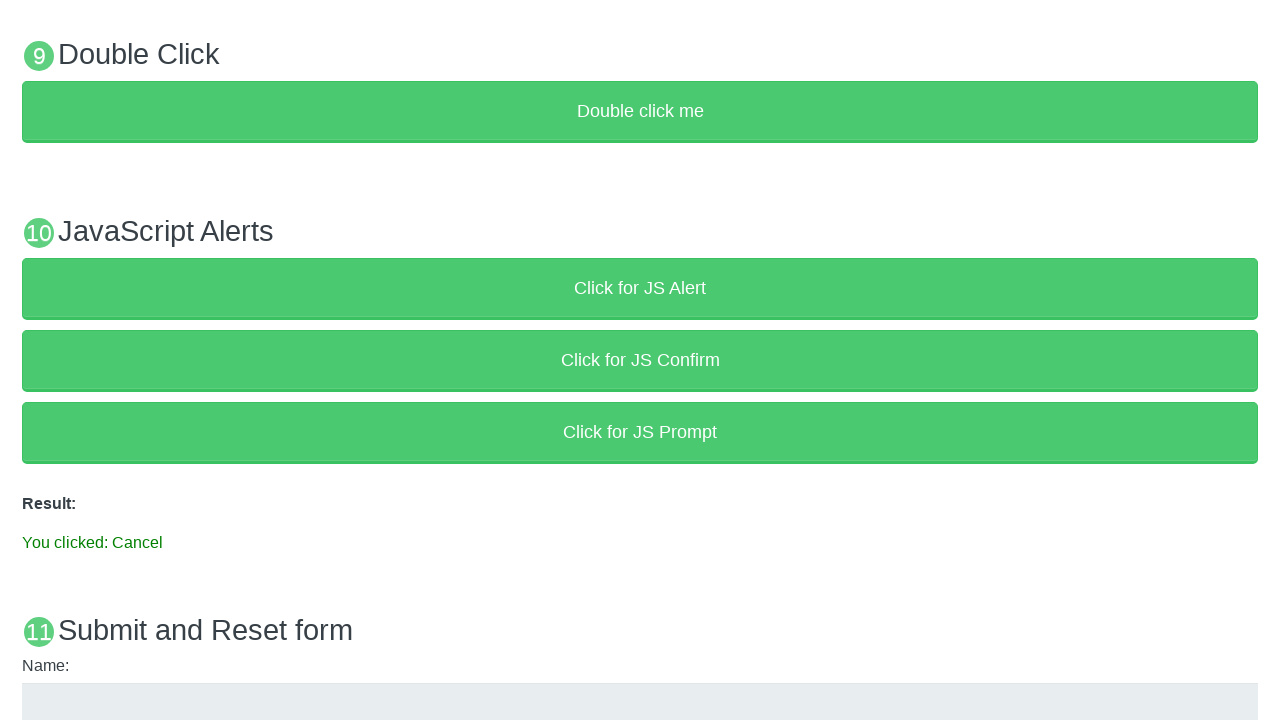